Navigates to the form authentication page and verifies that the heading text is "Login Page"

Starting URL: https://the-internet.herokuapp.com/

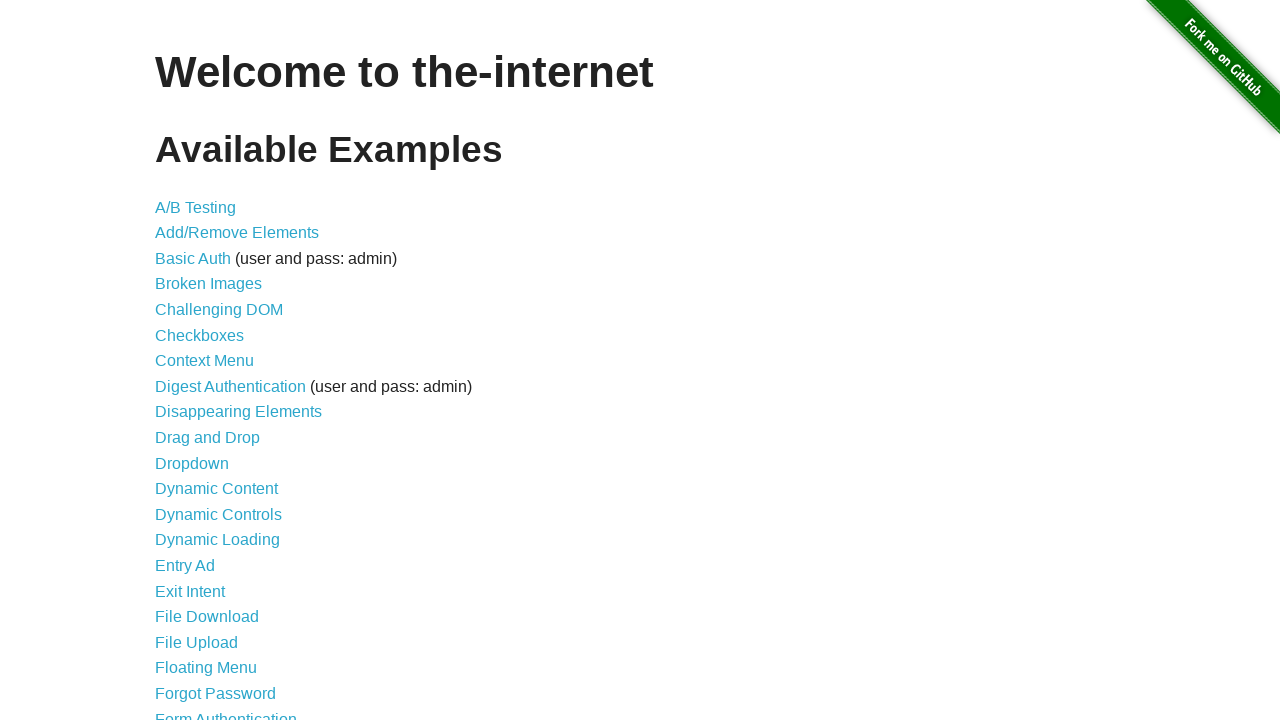

Navigated to the-internet.herokuapp.com homepage
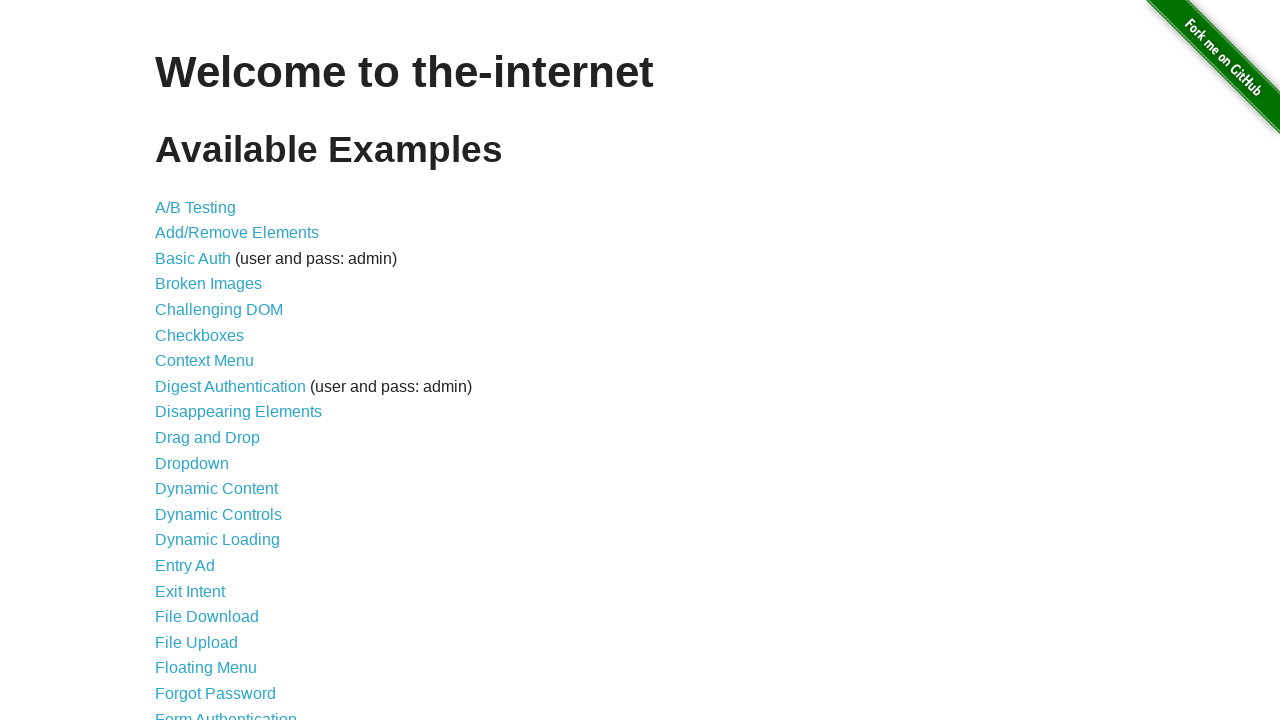

Clicked on Form Authentication link at (226, 712) on text=Form Authentication
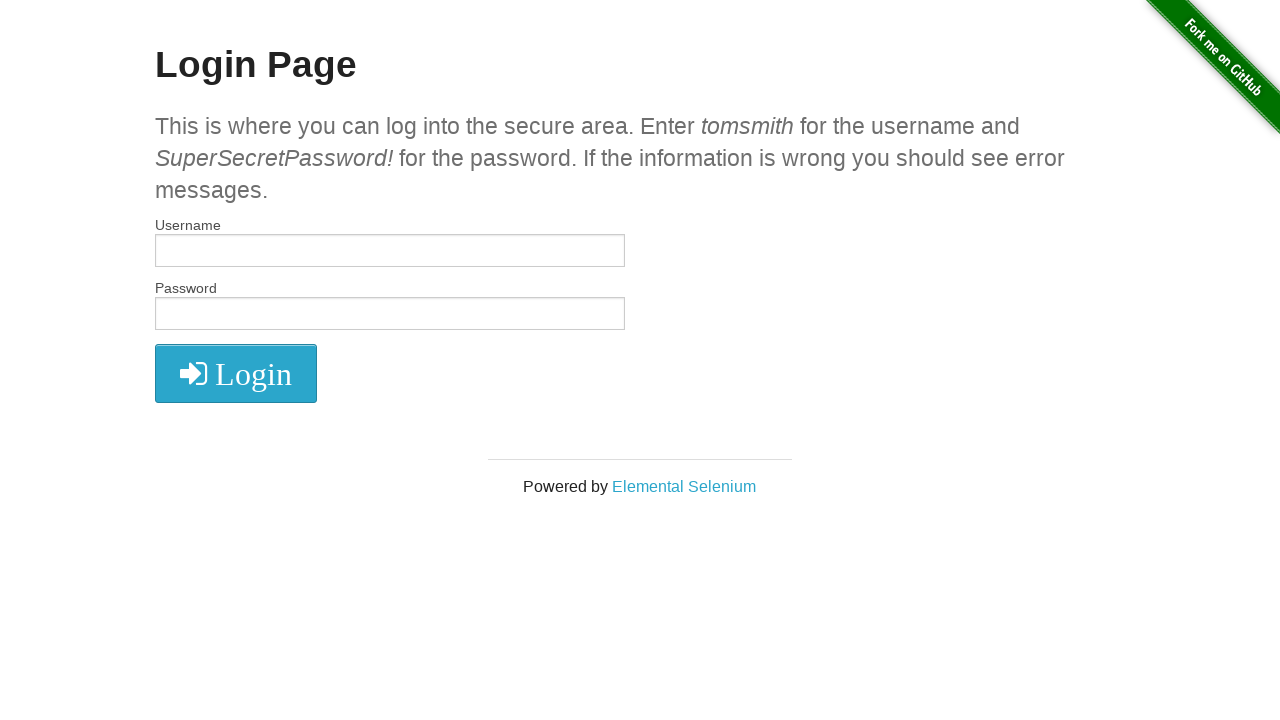

Retrieved heading text from h2 element
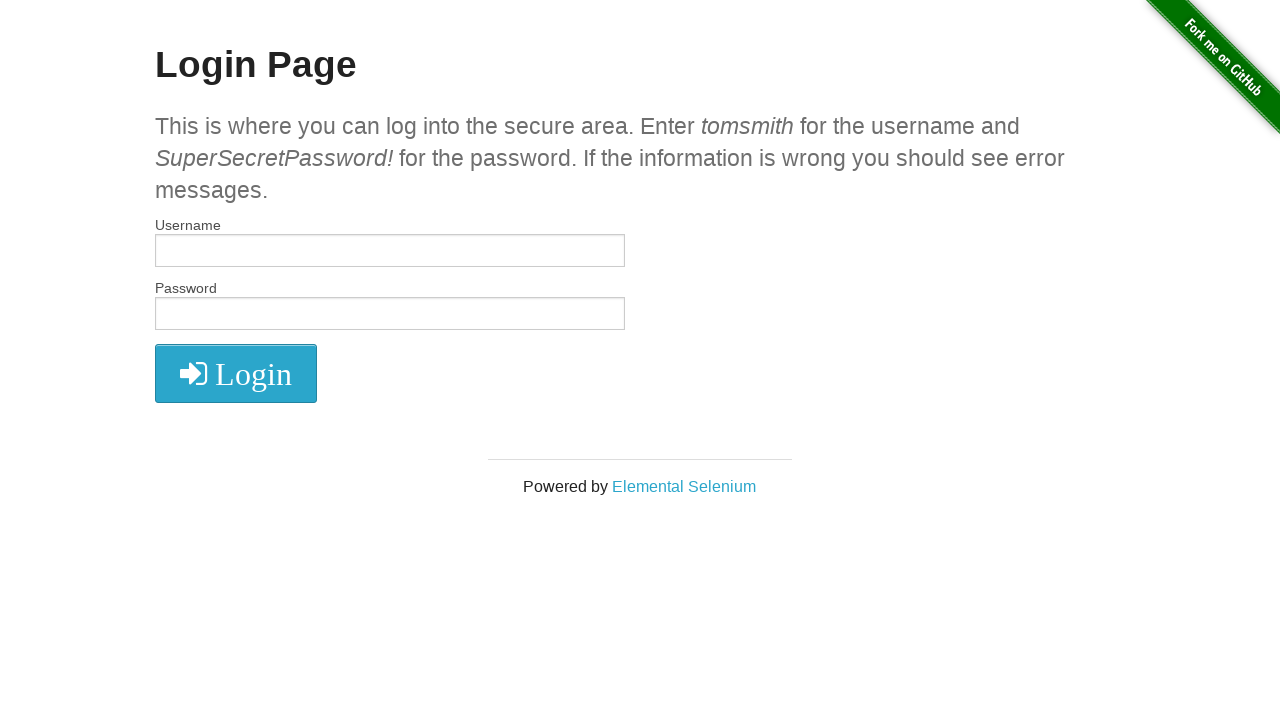

Verified that heading text is 'Login Page'
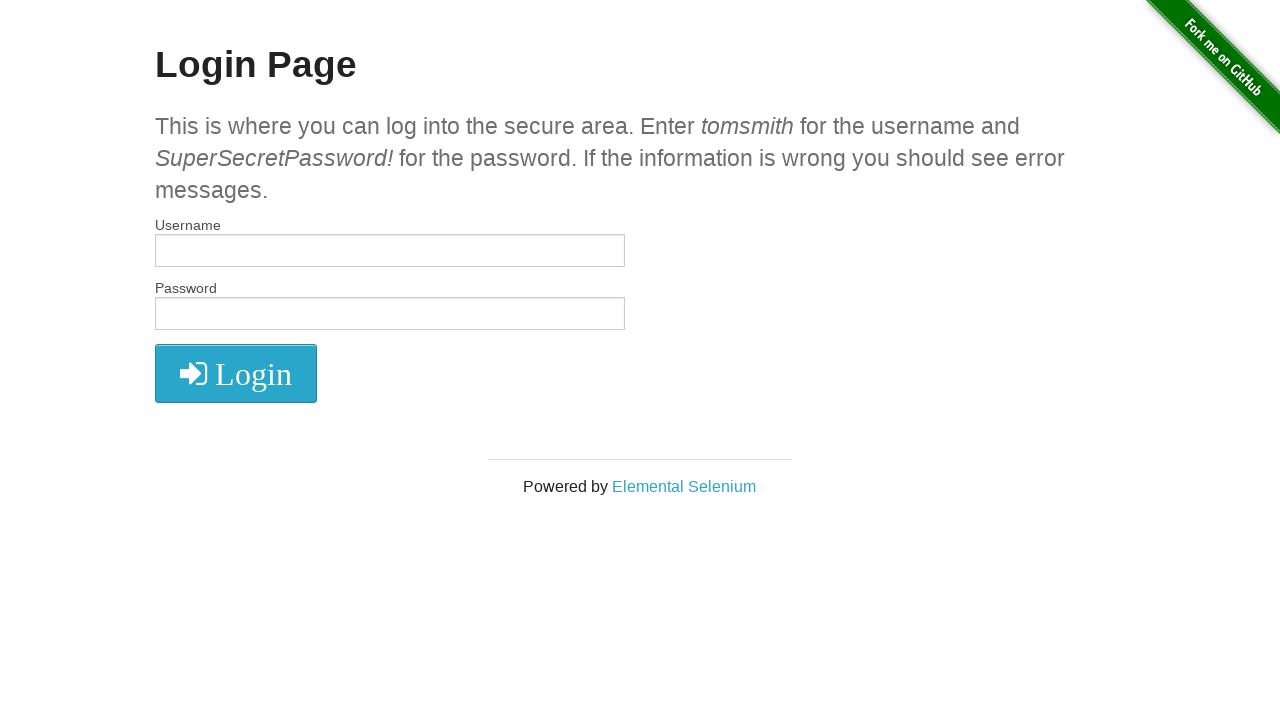

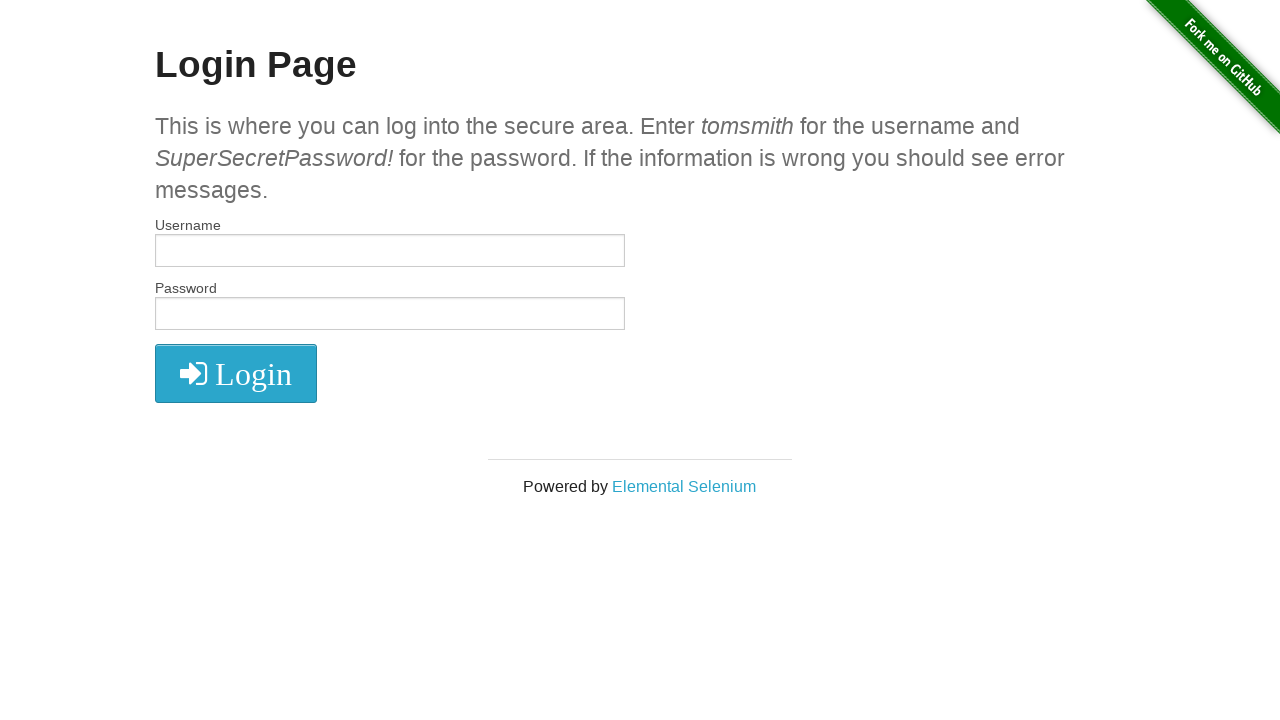